Tests file download by navigating to file download page and clicking a download link

Starting URL: http://the-internet.herokuapp.com

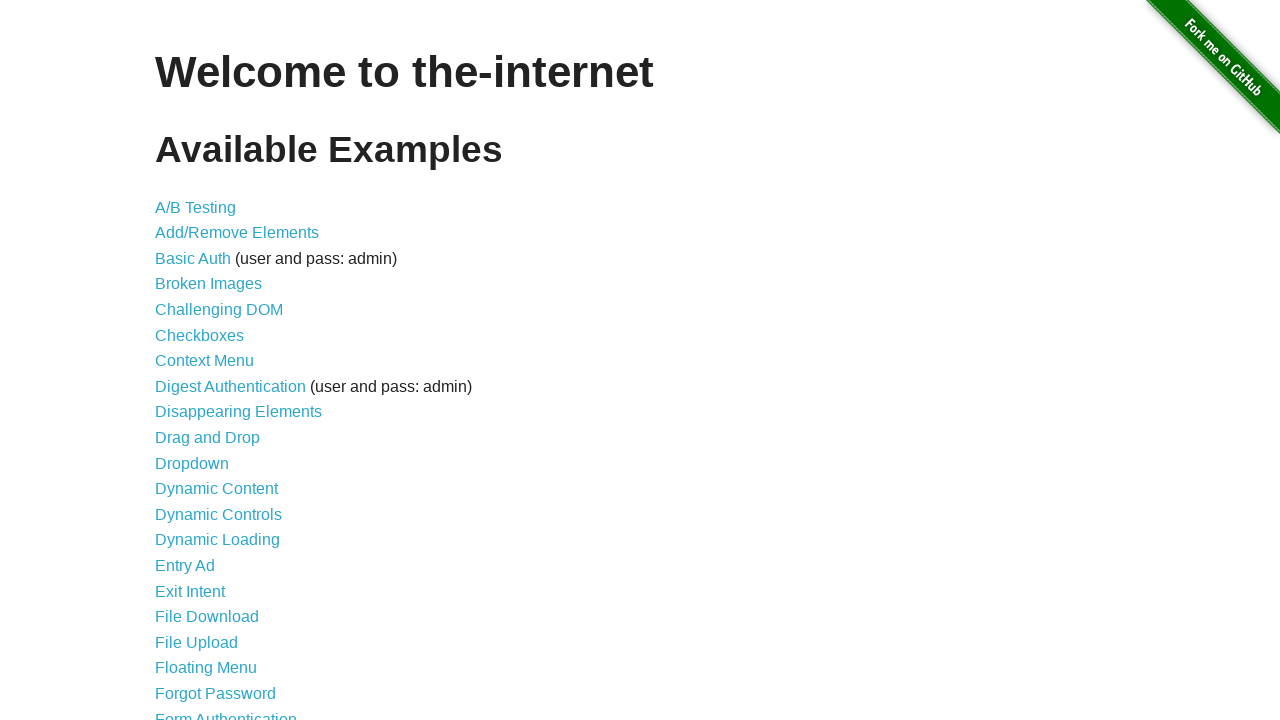

Clicked on File Download link at (207, 617) on text=File Download
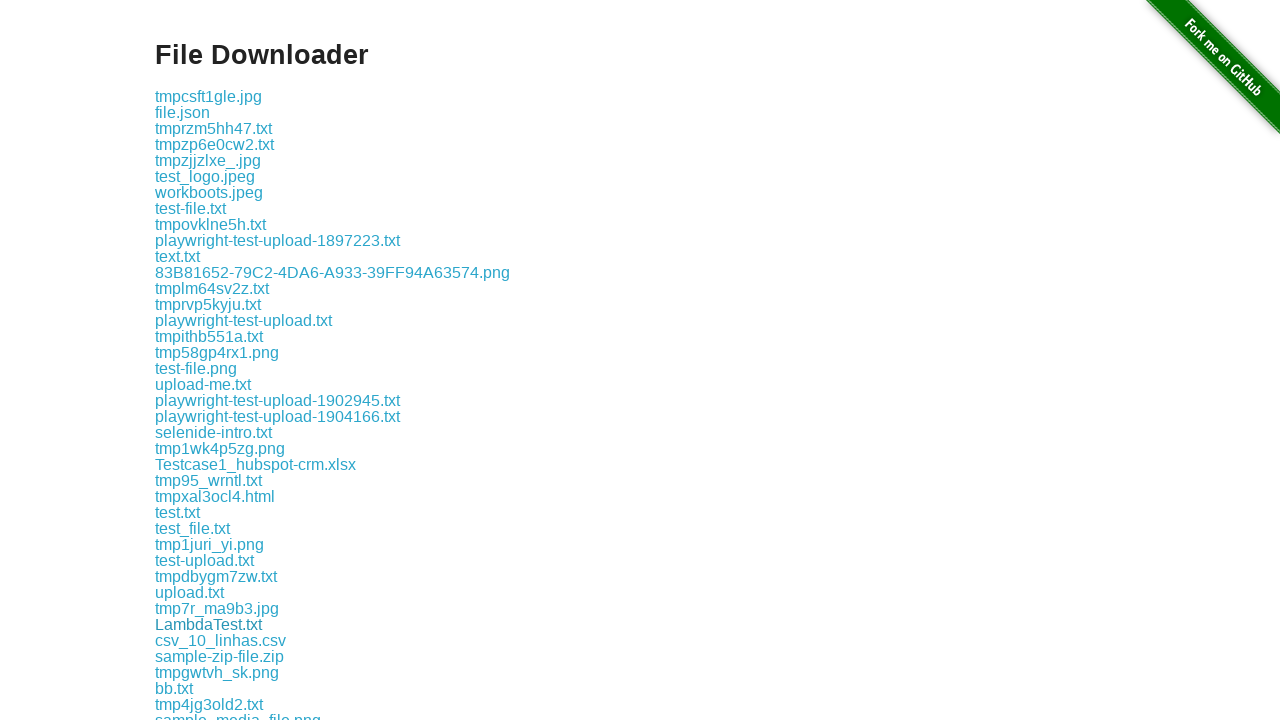

Clicked on some-file.txt download link at (198, 360) on .example a[href="download/some-file.txt"]
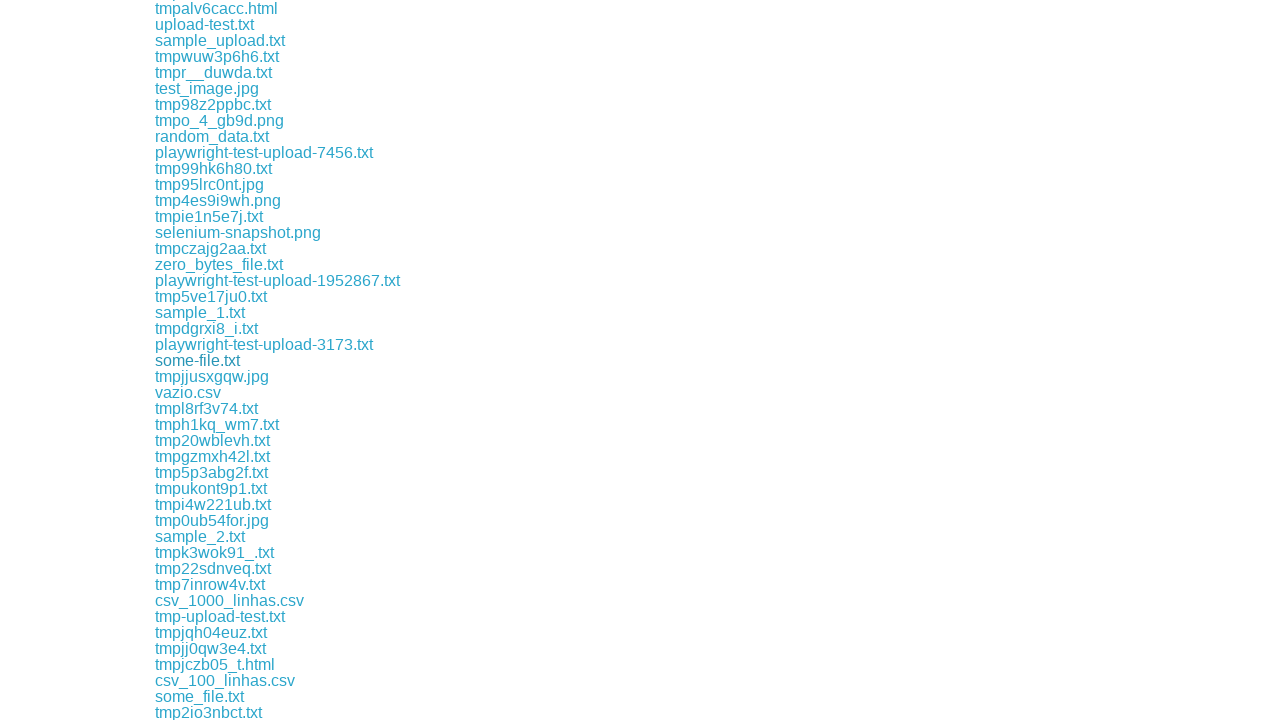

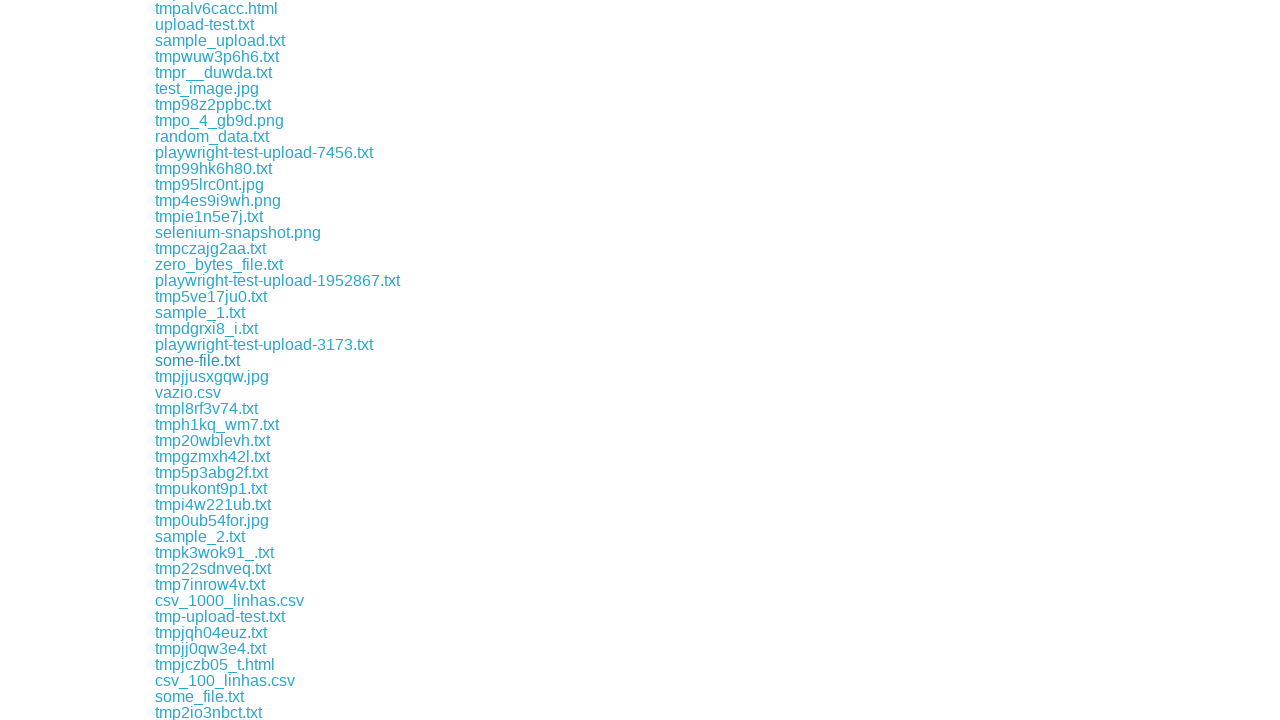